Tests dynamic loading where an element appears in the DOM after clicking start button, verifying the element renders with correct text.

Starting URL: https://the-internet.herokuapp.com/

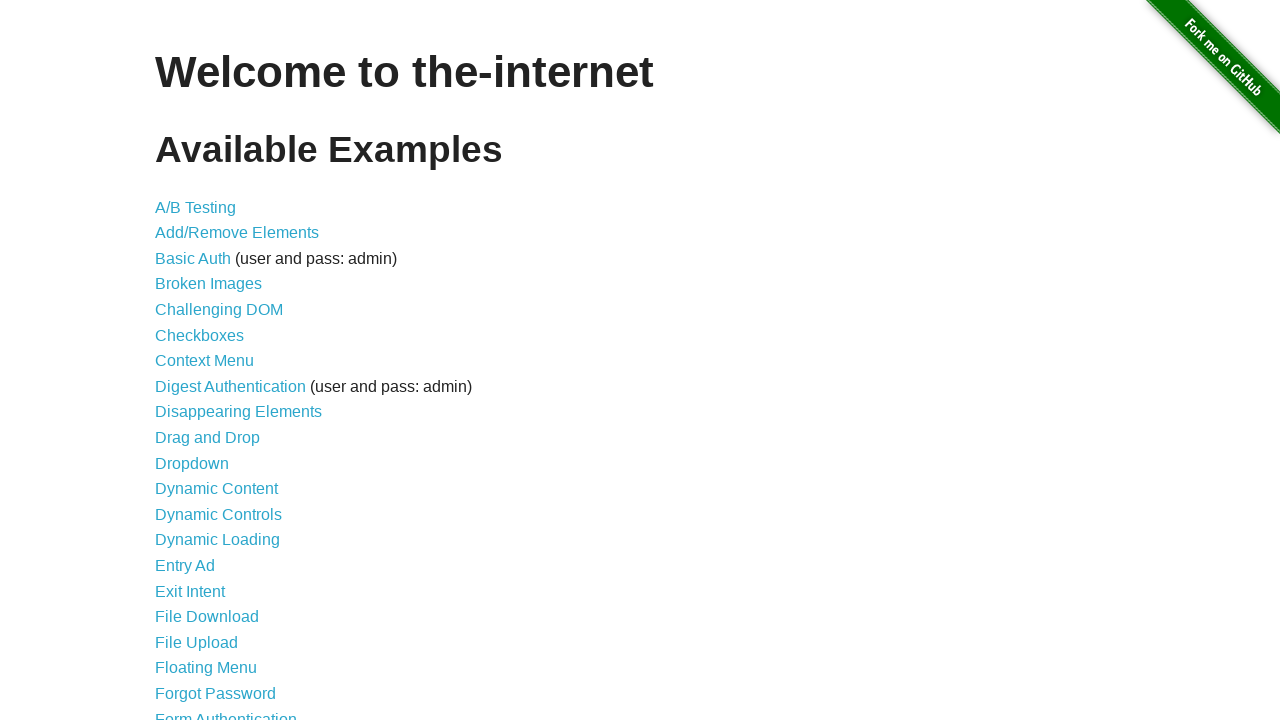

Clicked on Dynamic Loading link at (218, 540) on text=Dynamic Loading
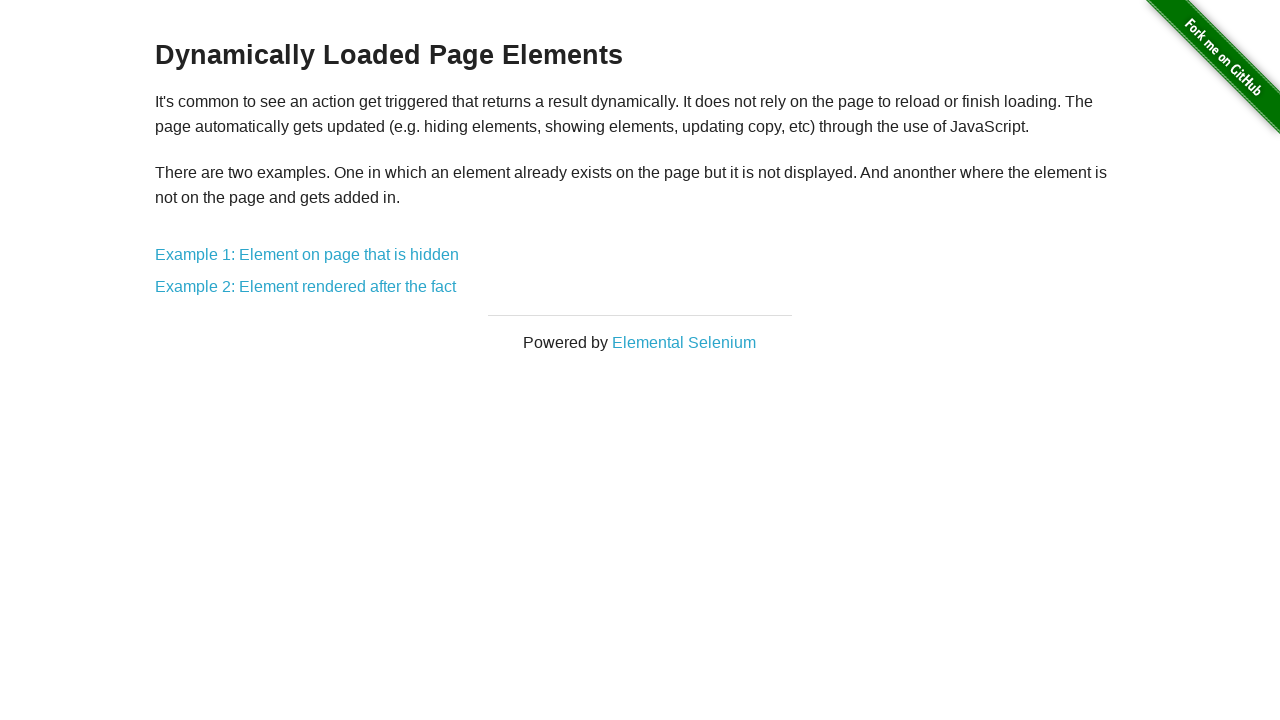

Clicked on Example 2 link at (306, 287) on text=Example 2
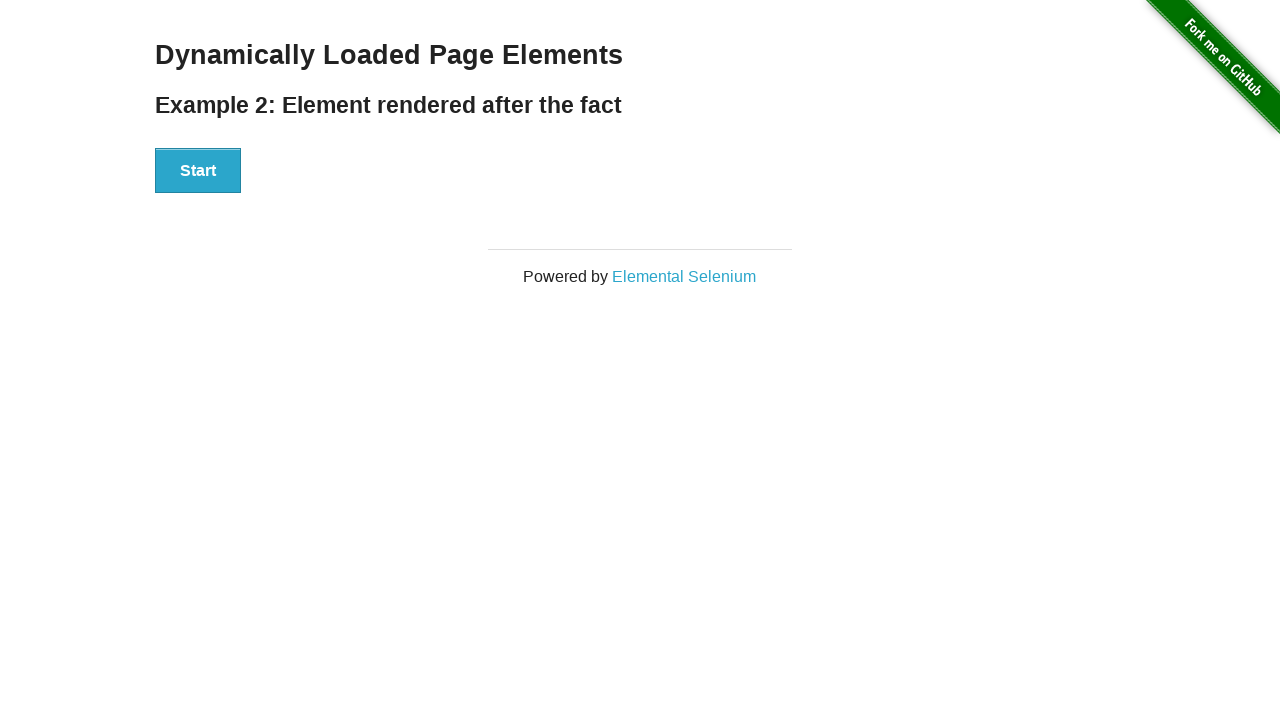

Clicked the start button to trigger dynamic loading at (198, 171) on #start > button
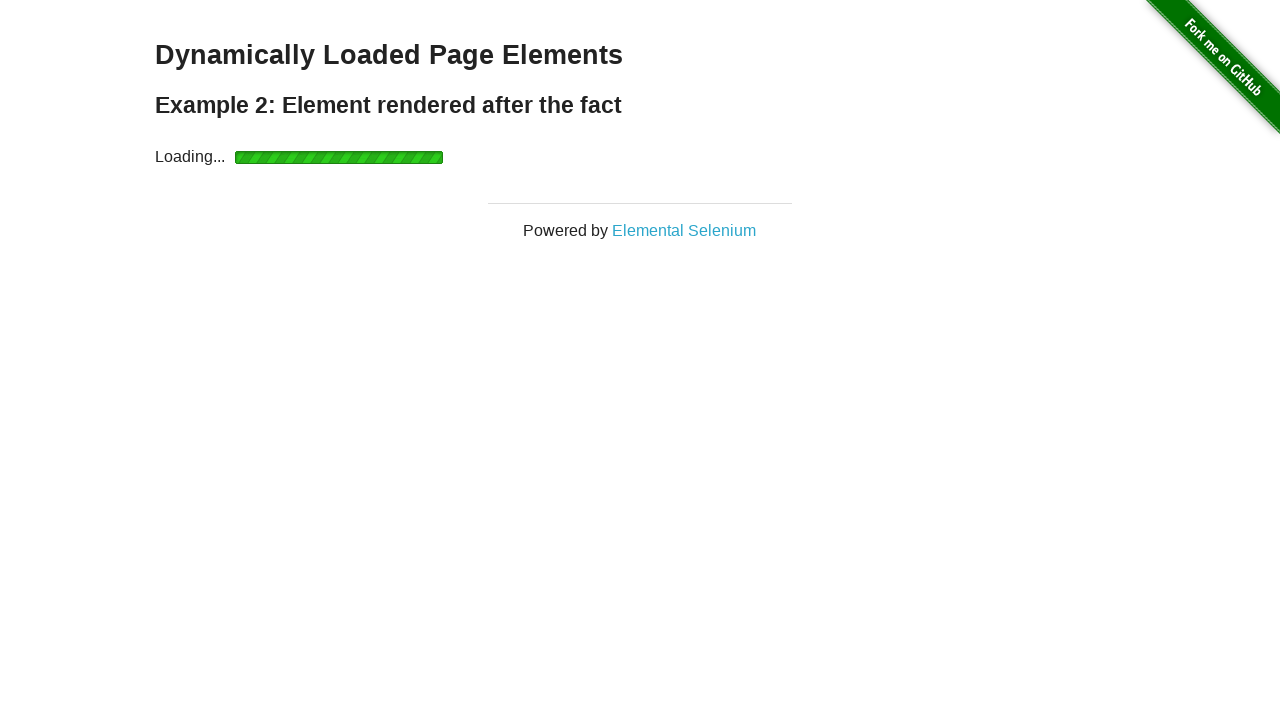

Element appeared in DOM after dynamic loading completed
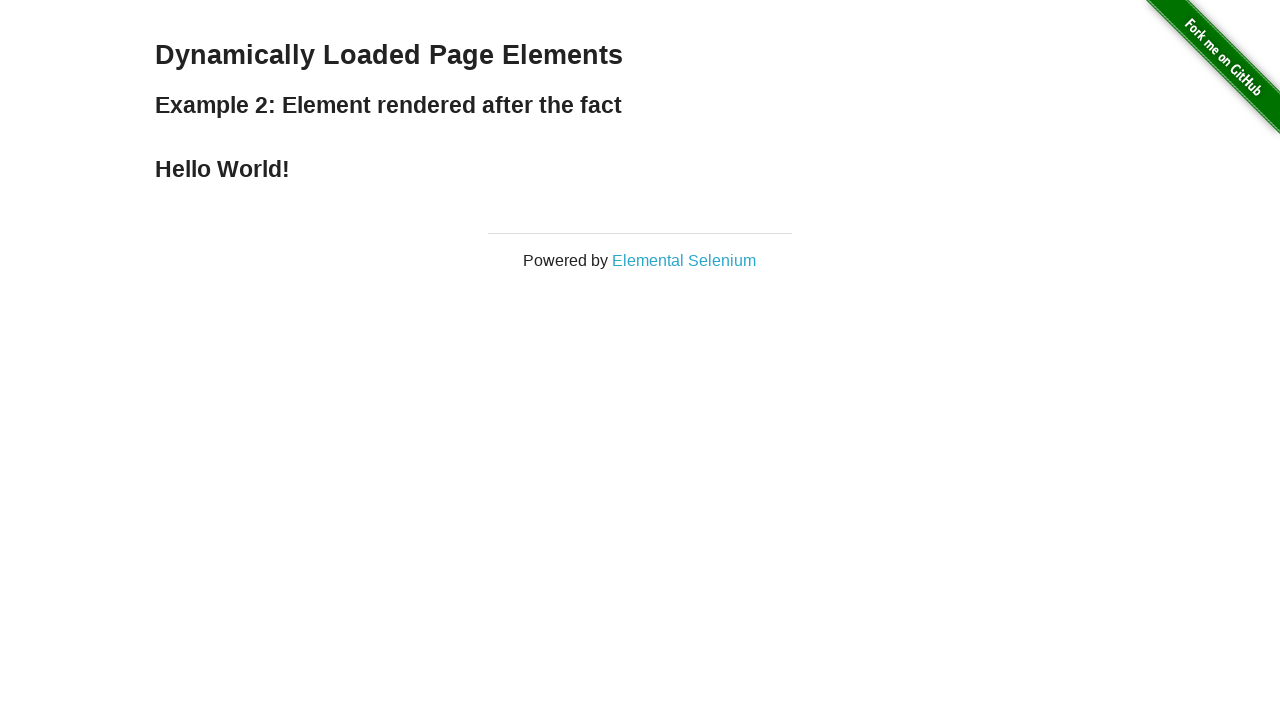

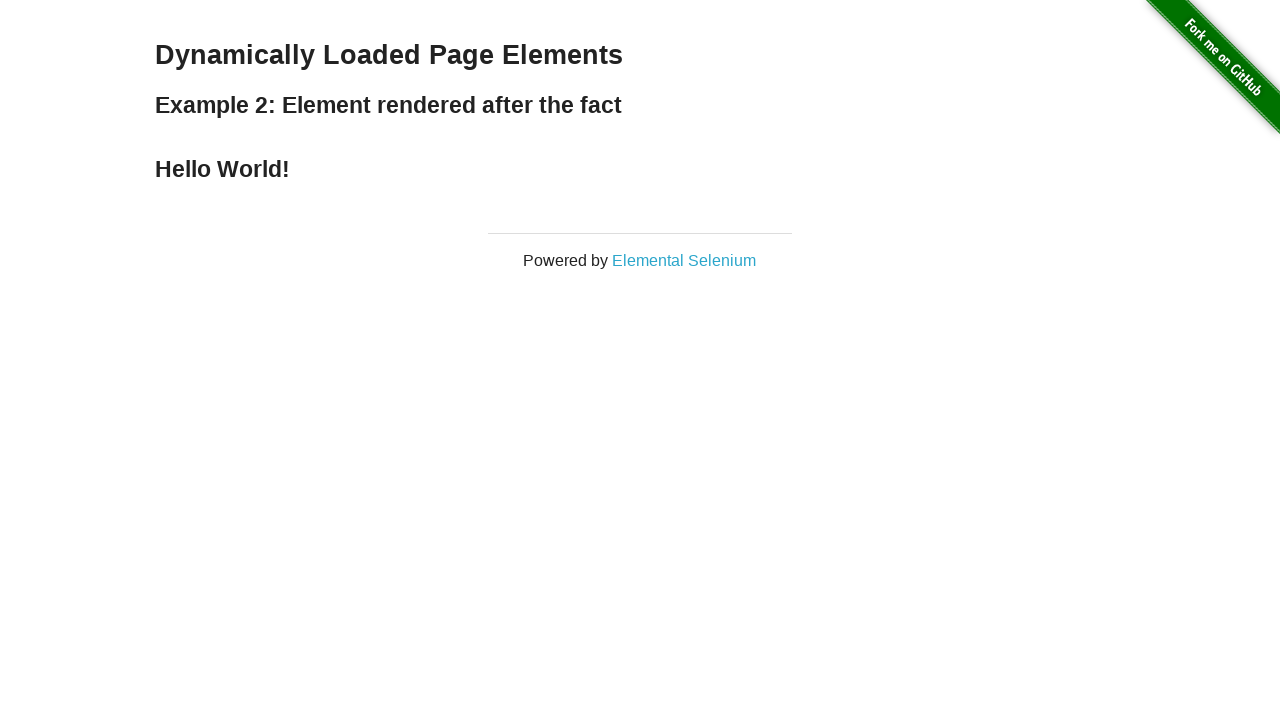